Tests clearing the complete state of all items by checking and unchecking the toggle all checkbox.

Starting URL: https://demo.playwright.dev/todomvc

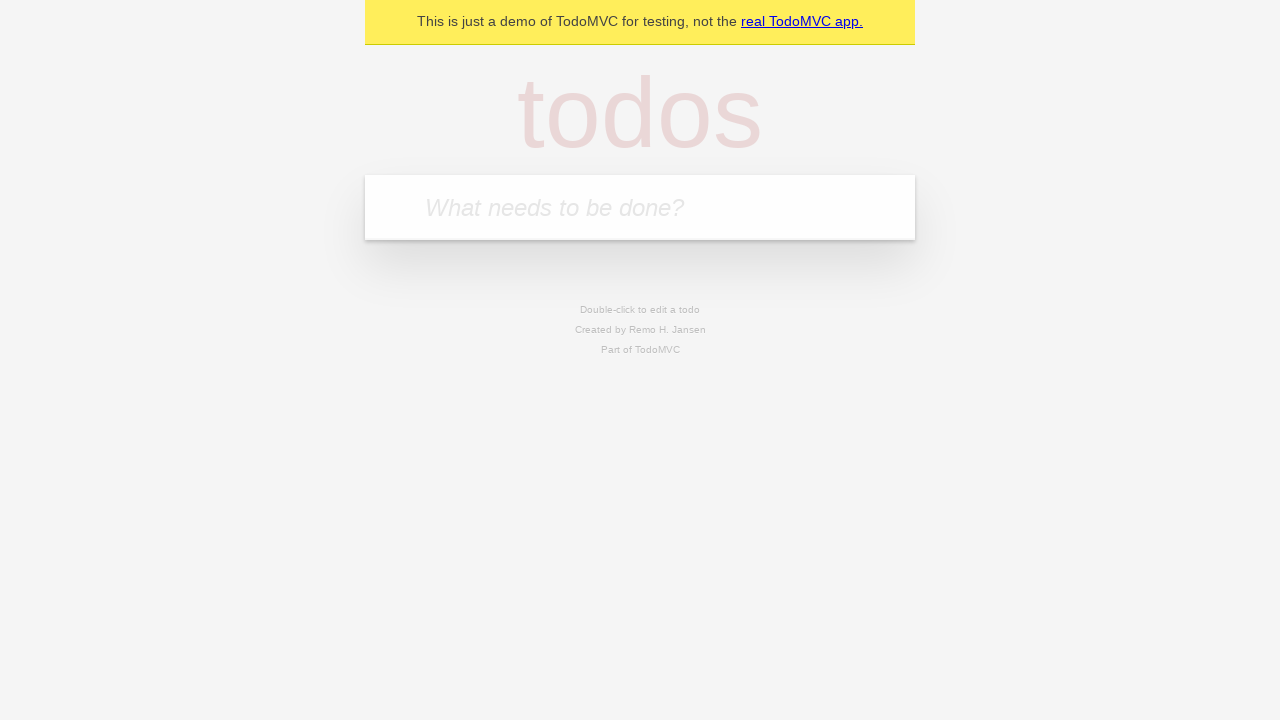

Filled todo input with 'buy some cheese' on internal:attr=[placeholder="What needs to be done?"i]
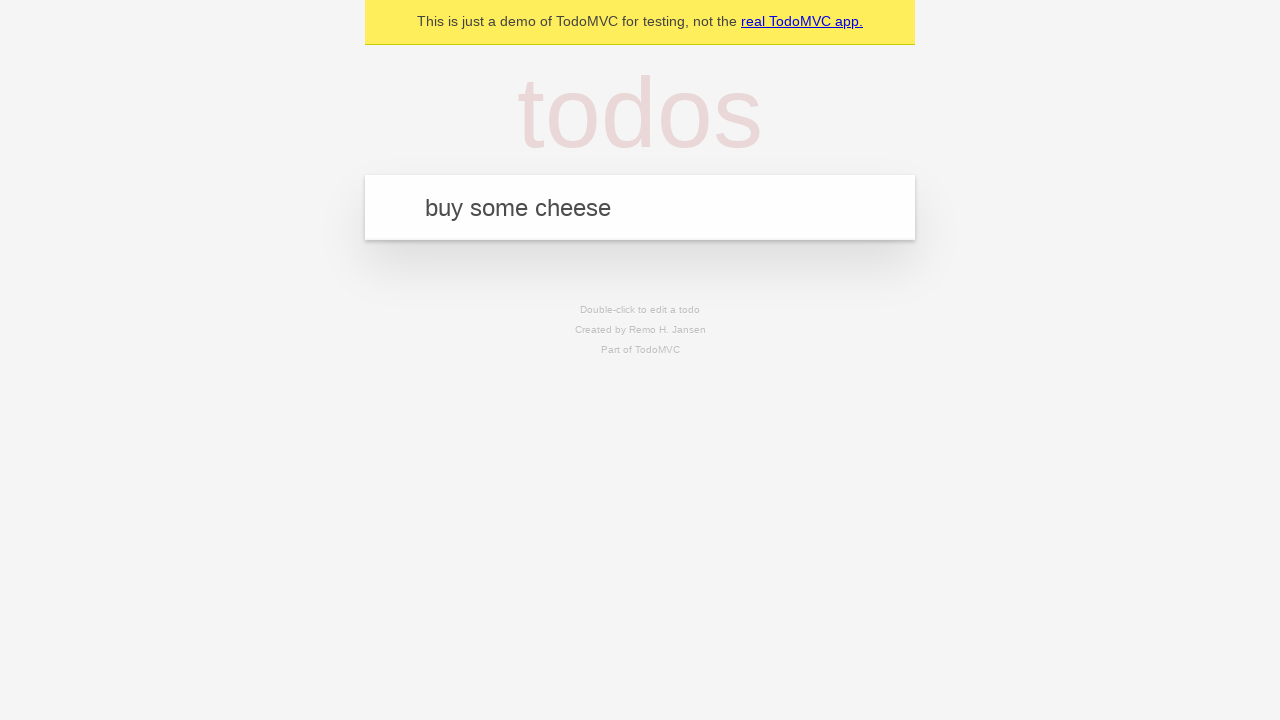

Pressed Enter to add first todo item on internal:attr=[placeholder="What needs to be done?"i]
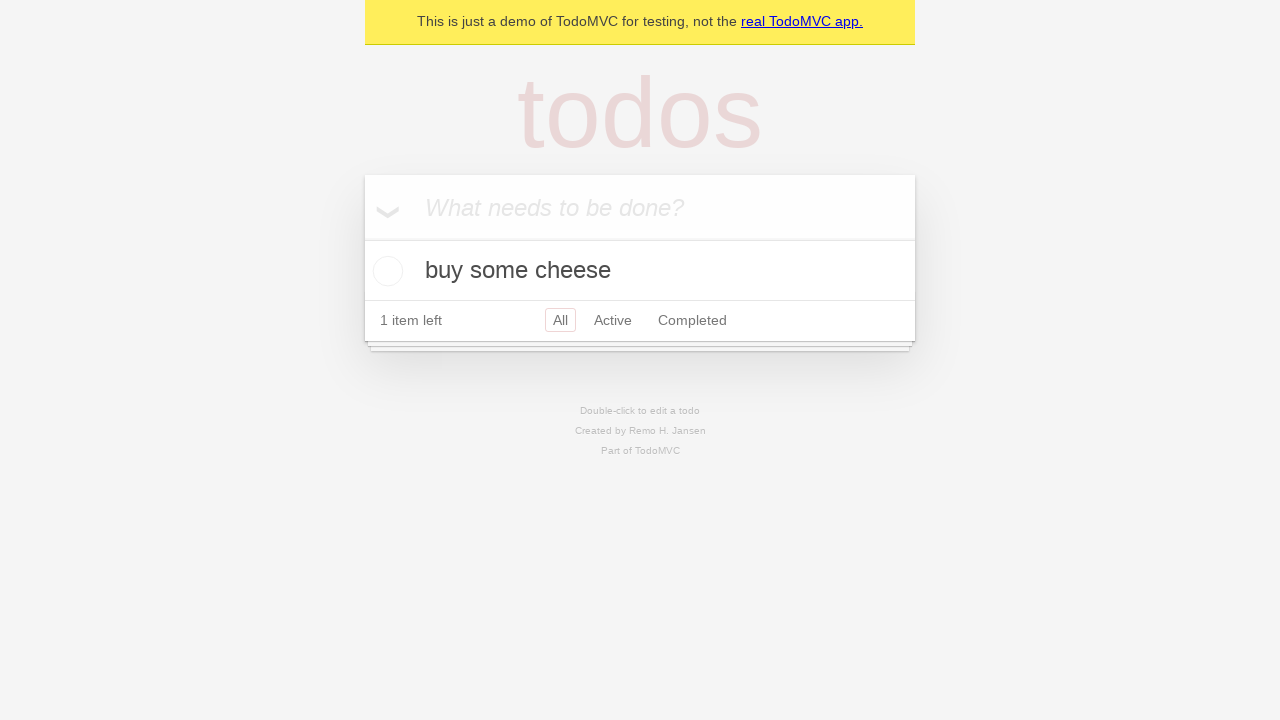

Filled todo input with 'feed the cat' on internal:attr=[placeholder="What needs to be done?"i]
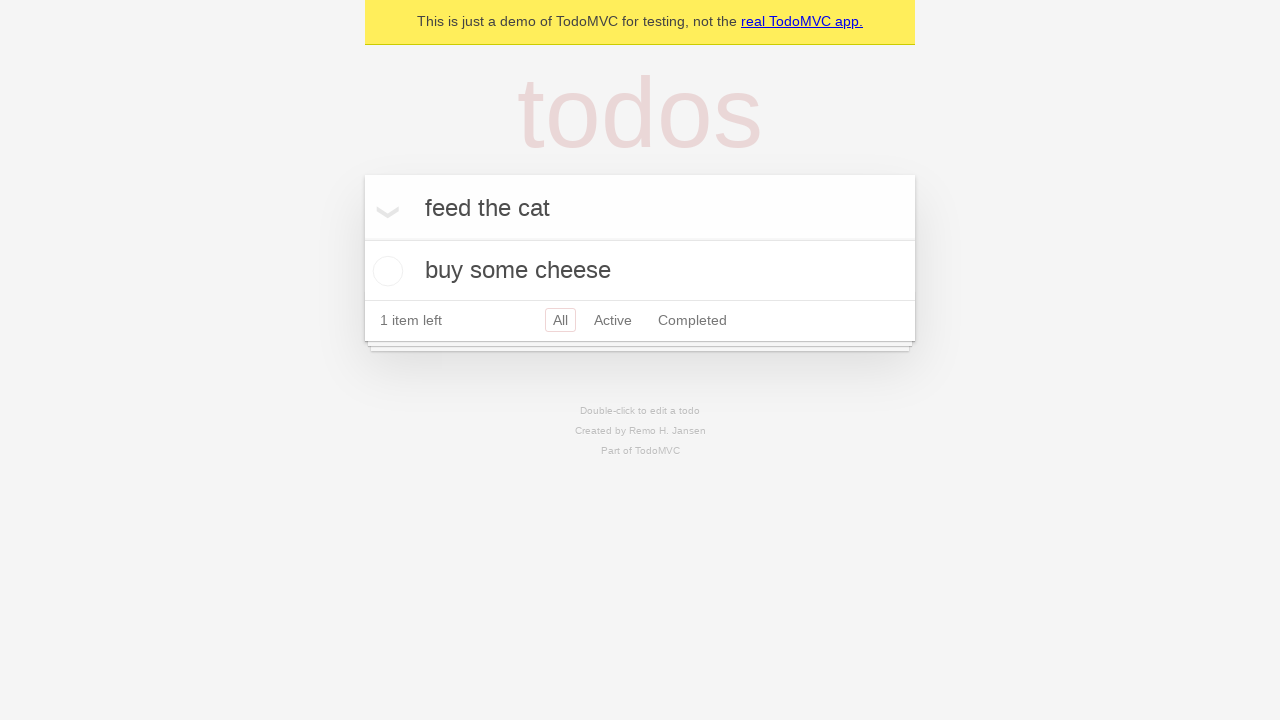

Pressed Enter to add second todo item on internal:attr=[placeholder="What needs to be done?"i]
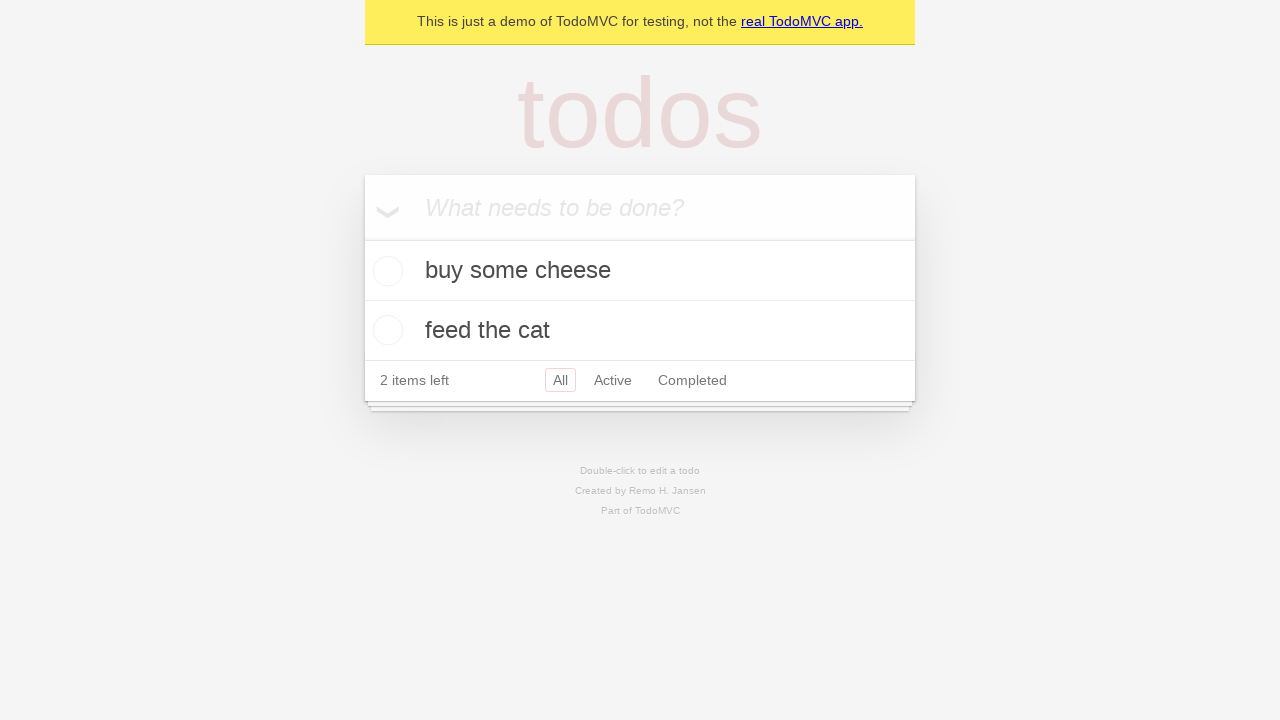

Filled todo input with 'book a doctors appointment' on internal:attr=[placeholder="What needs to be done?"i]
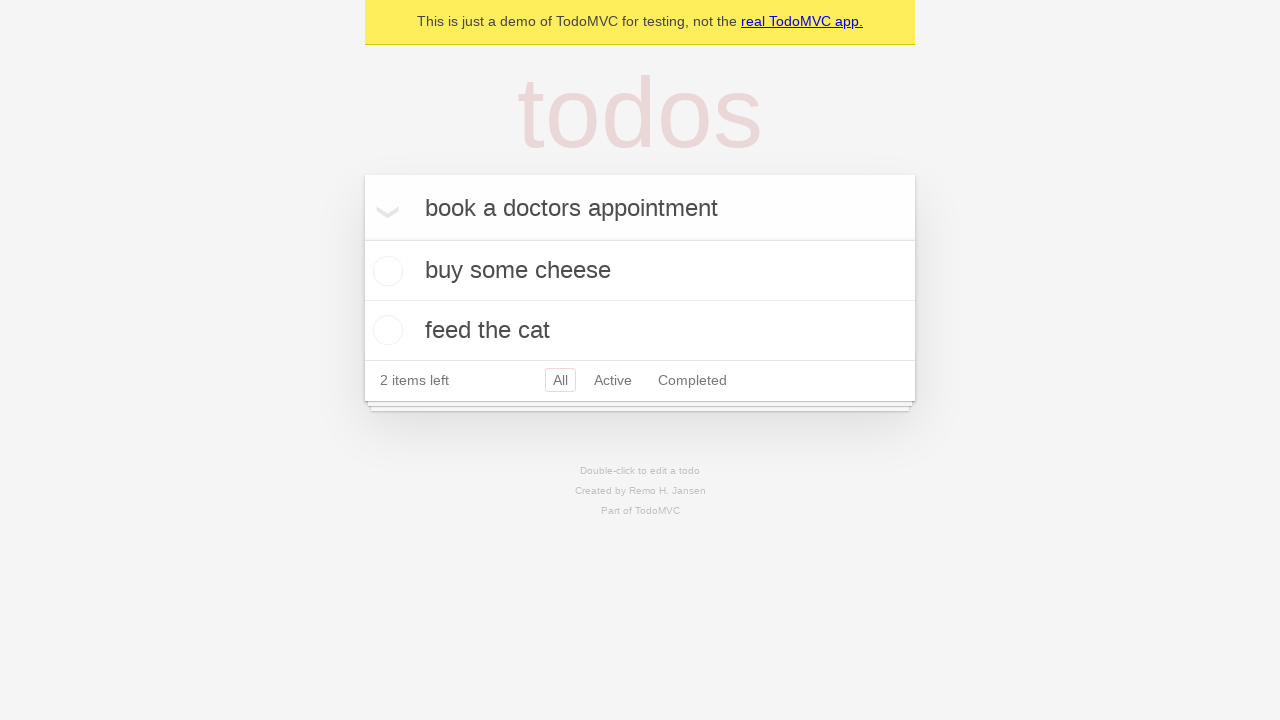

Pressed Enter to add third todo item on internal:attr=[placeholder="What needs to be done?"i]
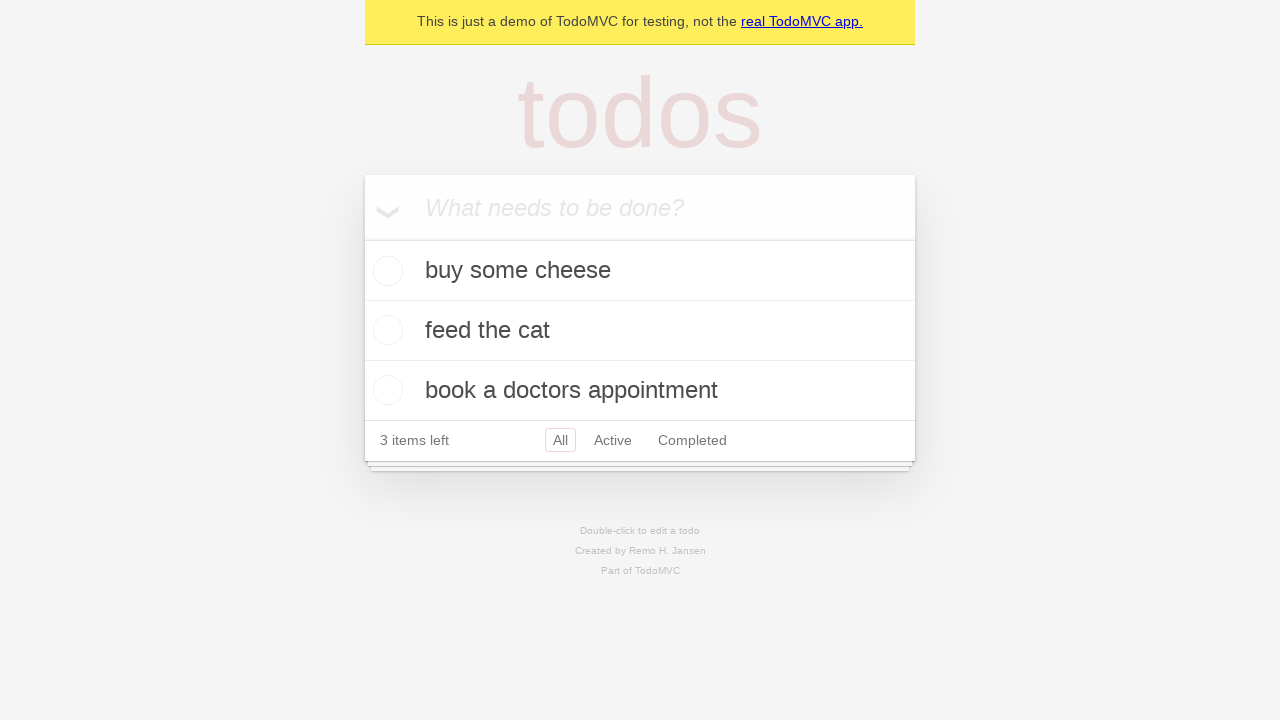

Checked 'Mark all as complete' toggle to complete all todos at (362, 238) on internal:label="Mark all as complete"i
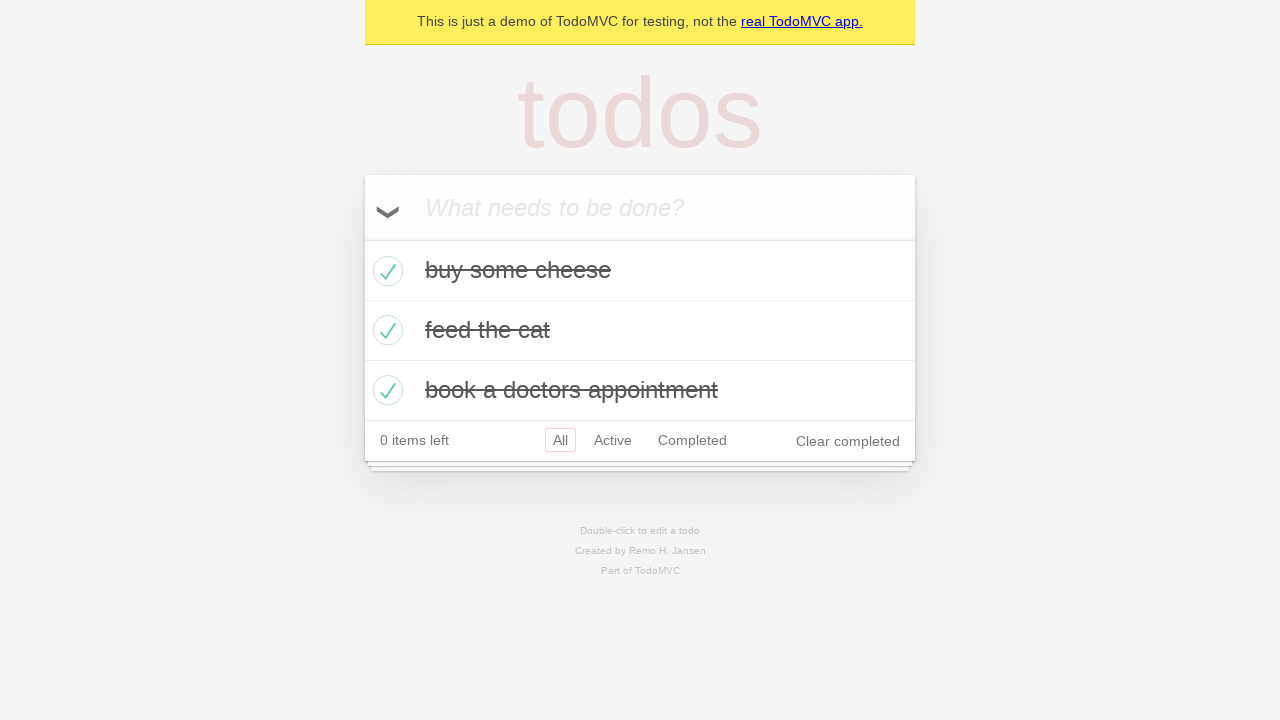

Unchecked 'Mark all as complete' toggle to clear completed state at (362, 238) on internal:label="Mark all as complete"i
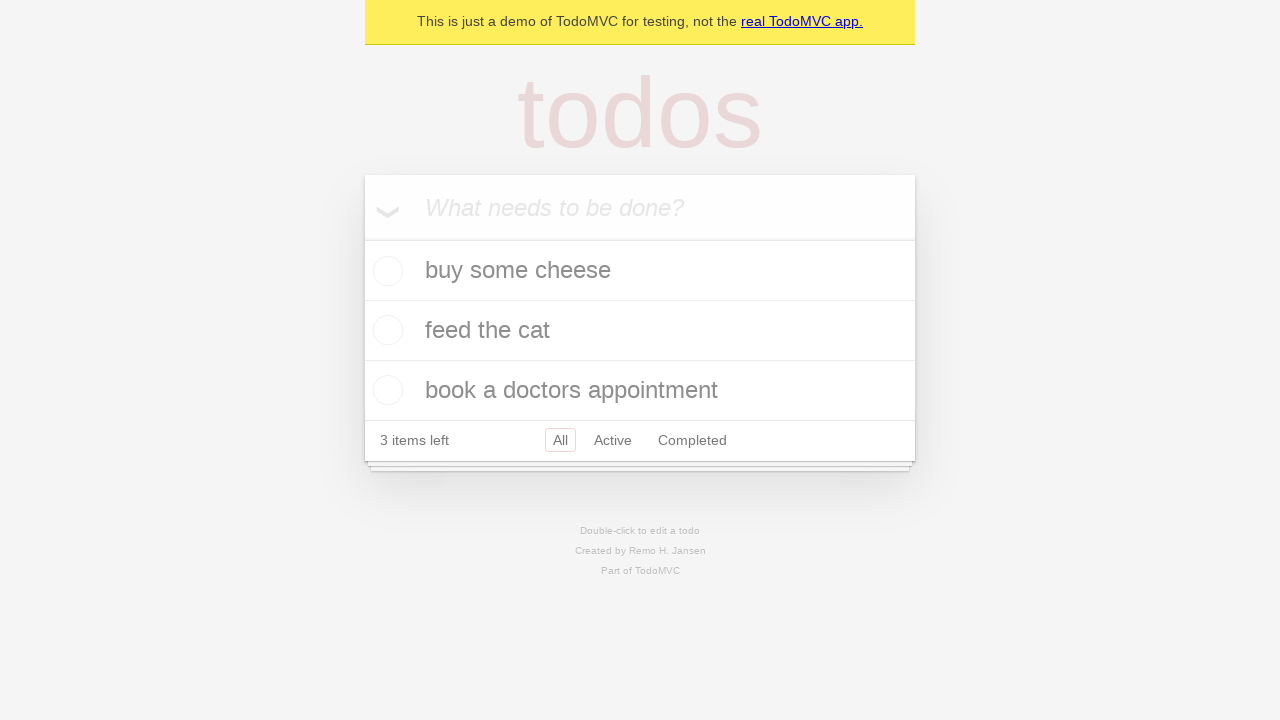

Waited for todo items to be rendered after clearing complete state
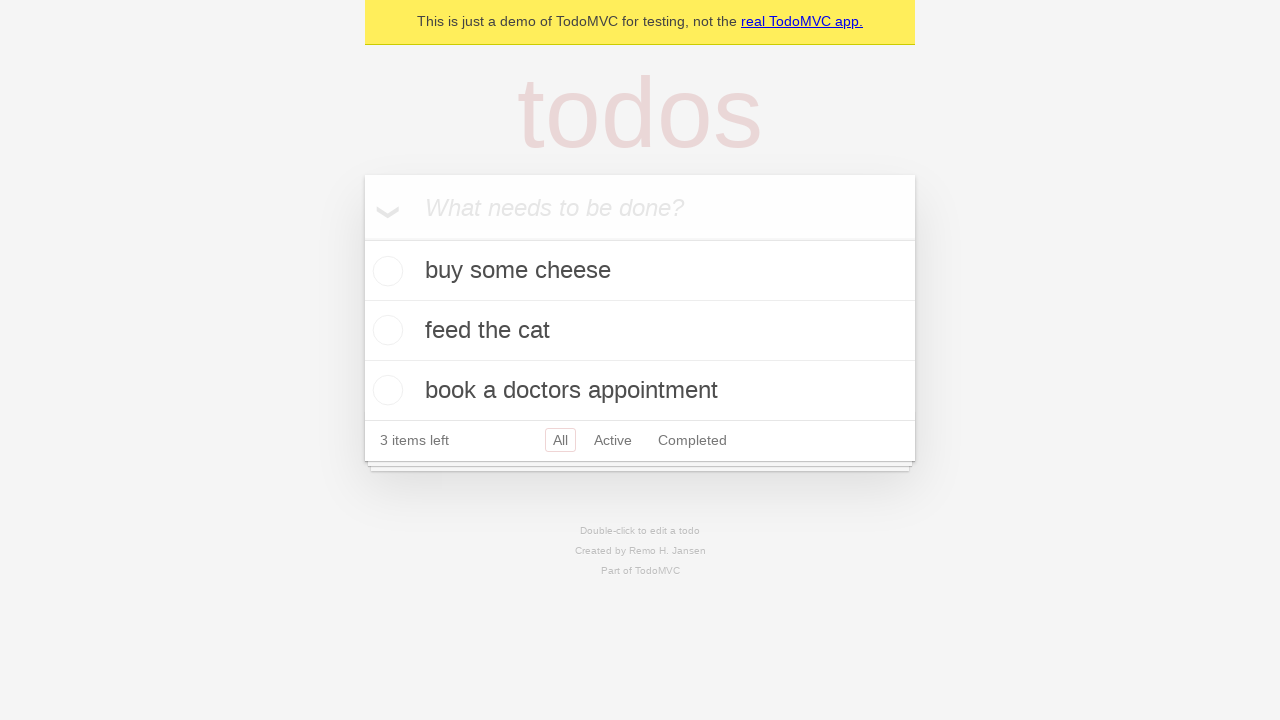

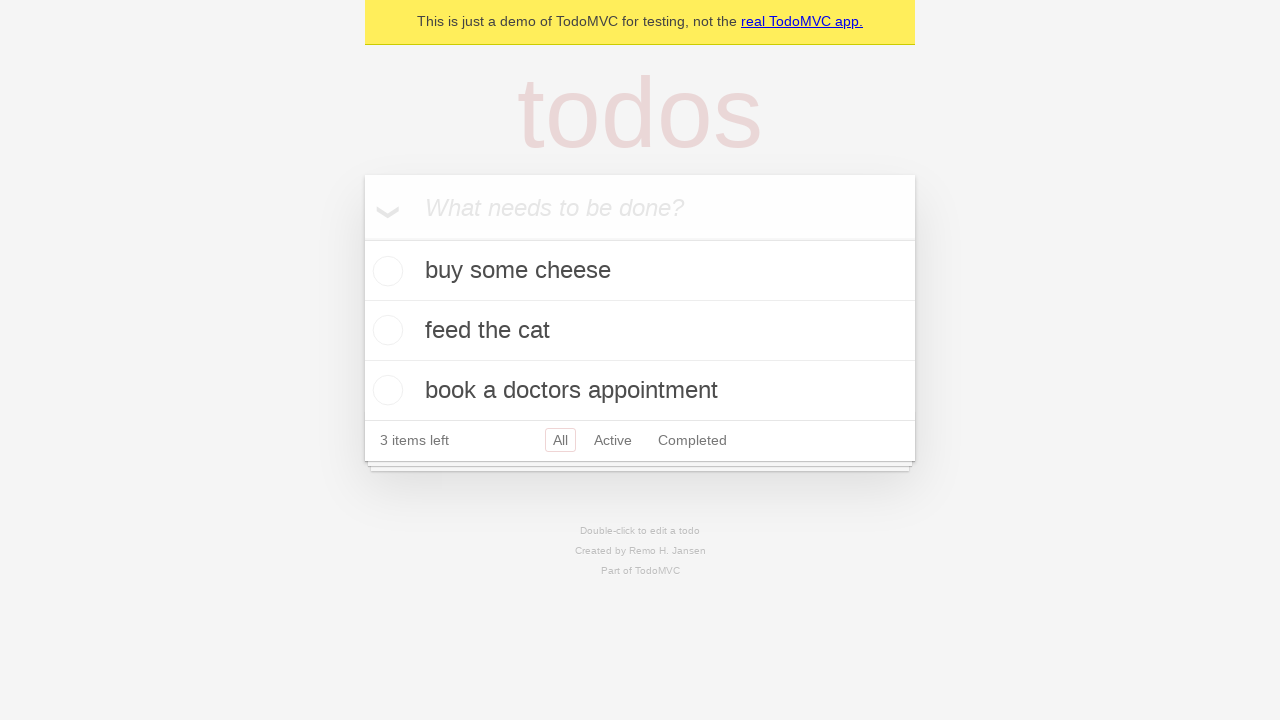